Tests that the complete all checkbox updates state when individual items are completed or cleared

Starting URL: https://demo.playwright.dev/todomvc

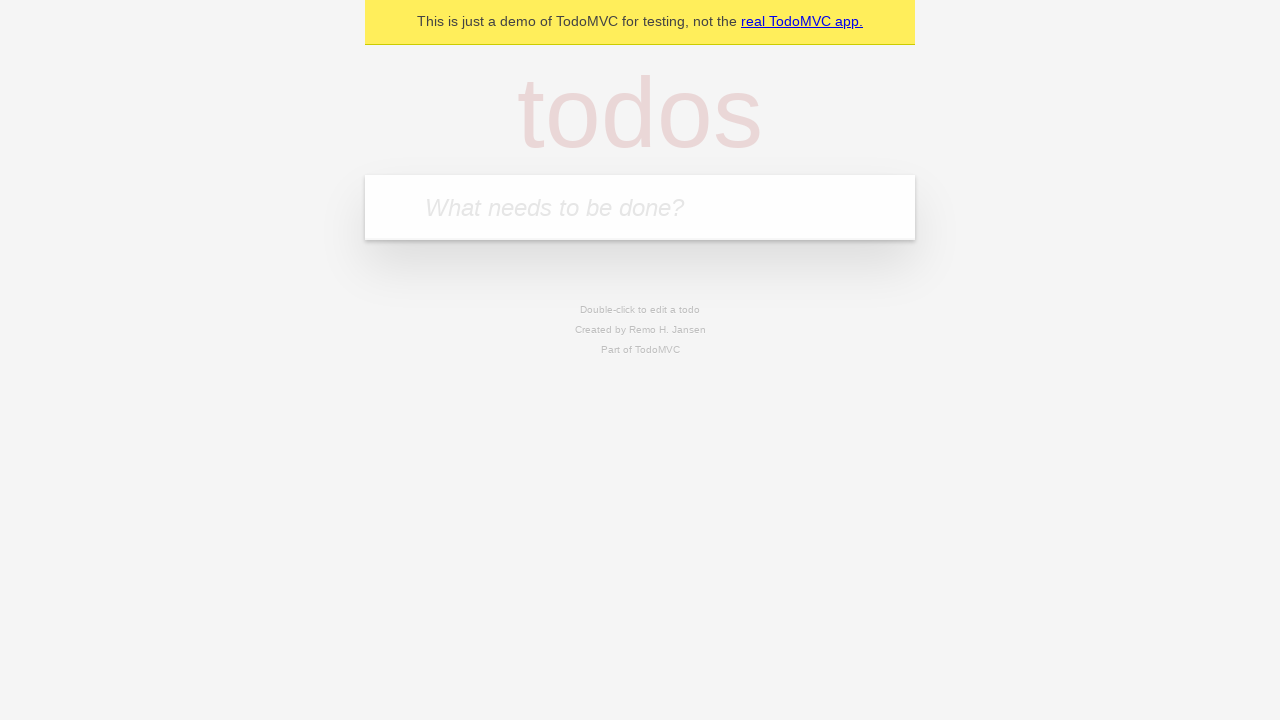

Navigated to TodoMVC demo application
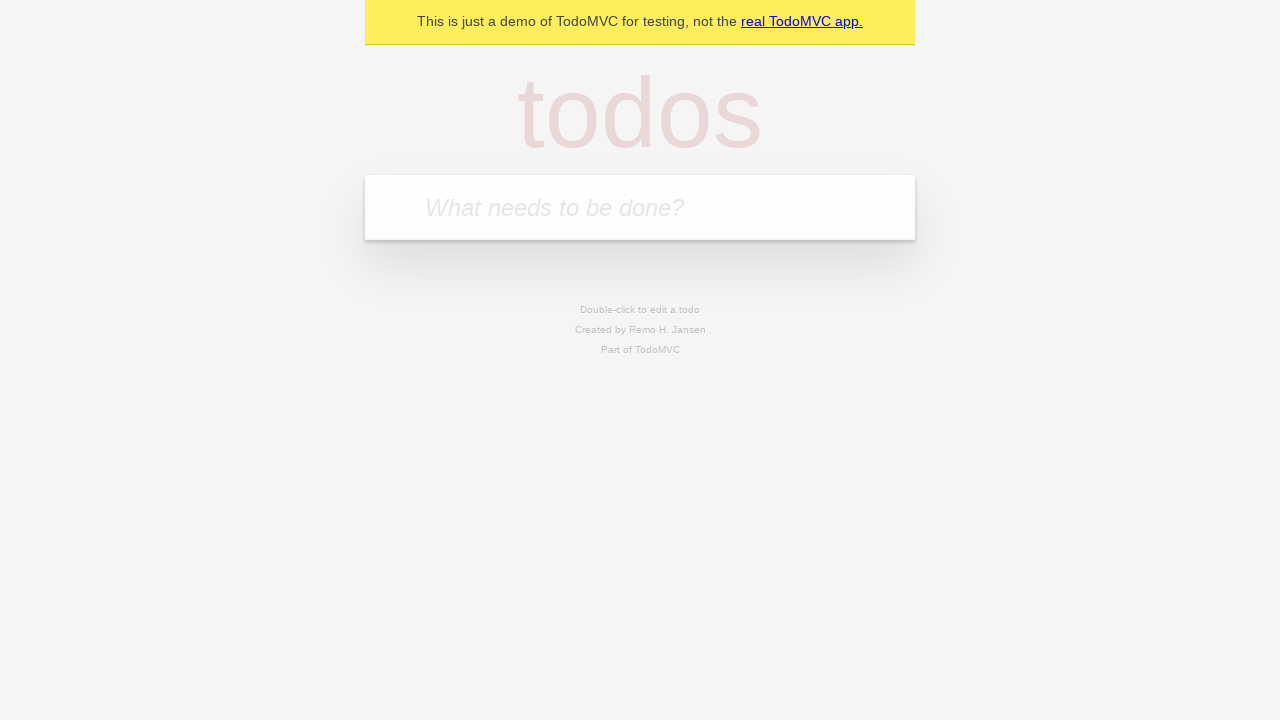

Located the new todo input field
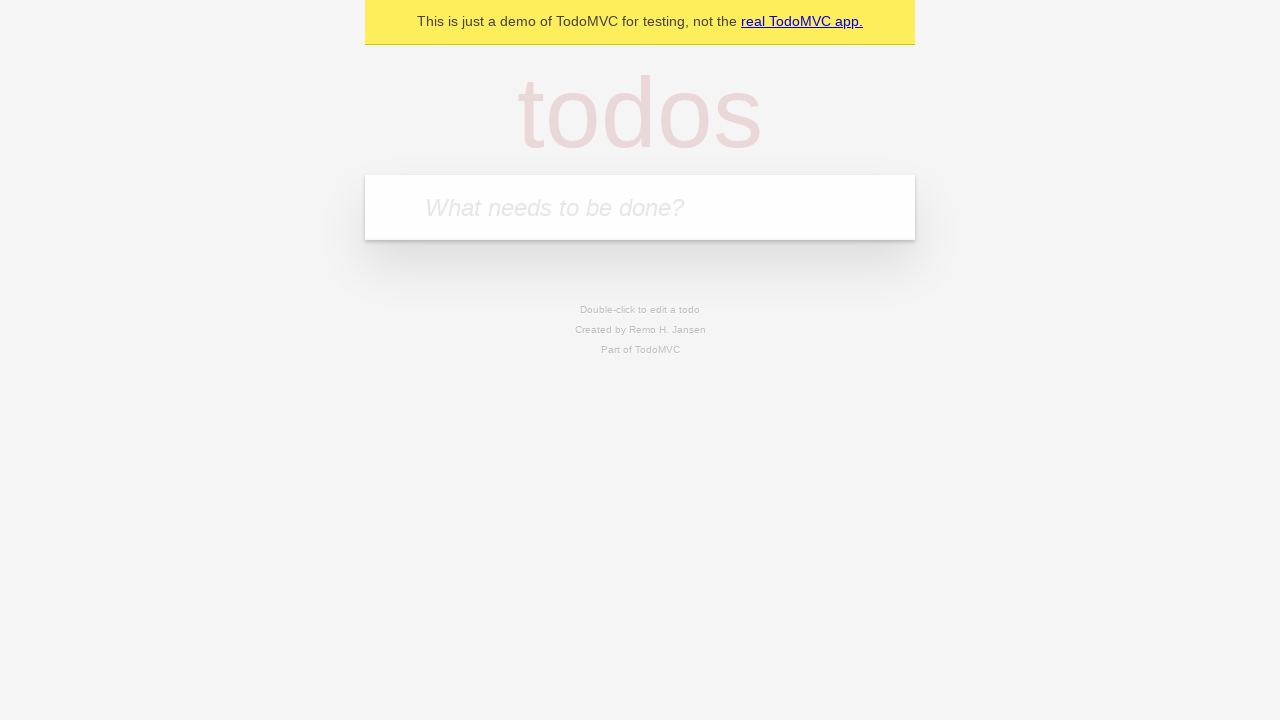

Filled todo input with 'buy some cheese' on internal:attr=[placeholder="What needs to be done?"i]
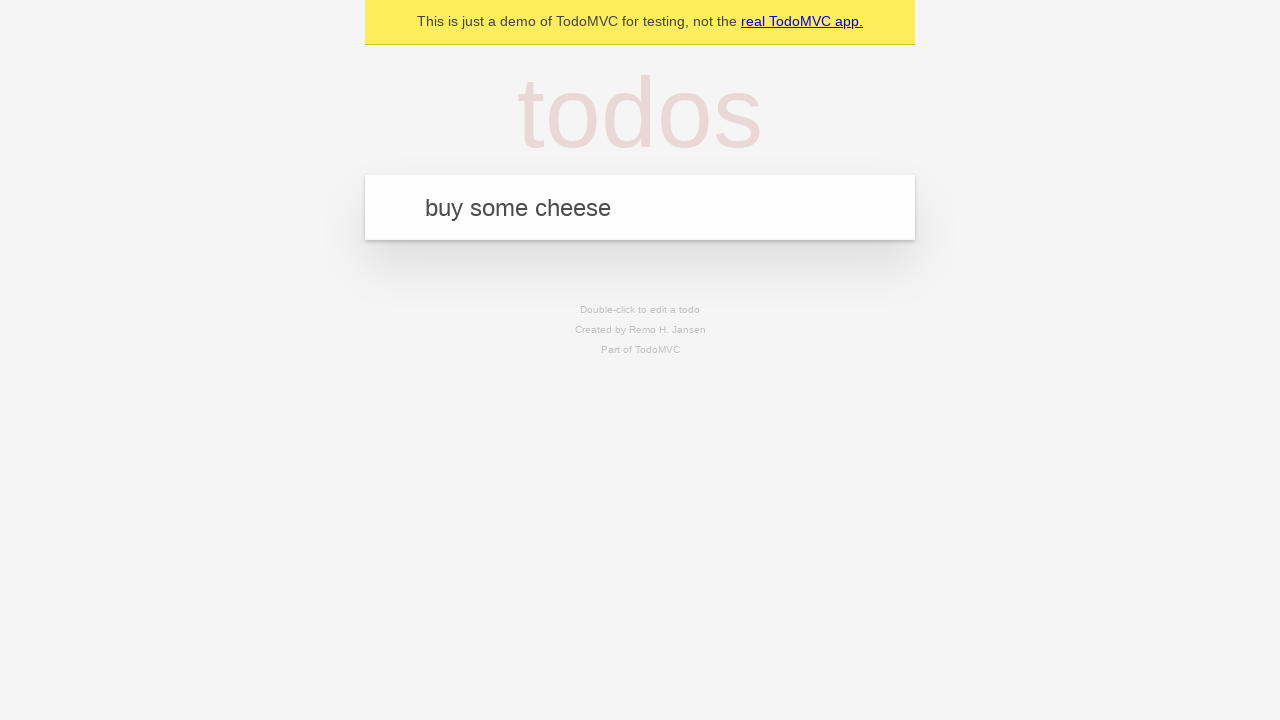

Pressed Enter to create todo 'buy some cheese' on internal:attr=[placeholder="What needs to be done?"i]
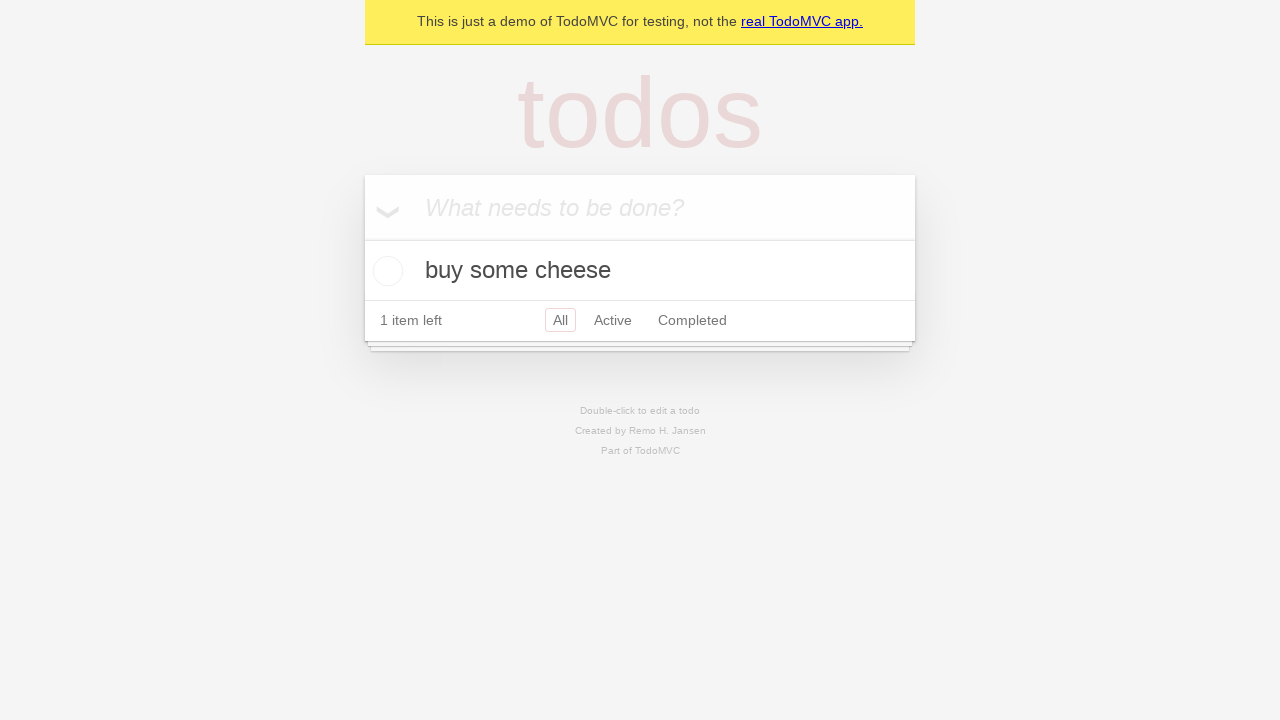

Filled todo input with 'feed the cat' on internal:attr=[placeholder="What needs to be done?"i]
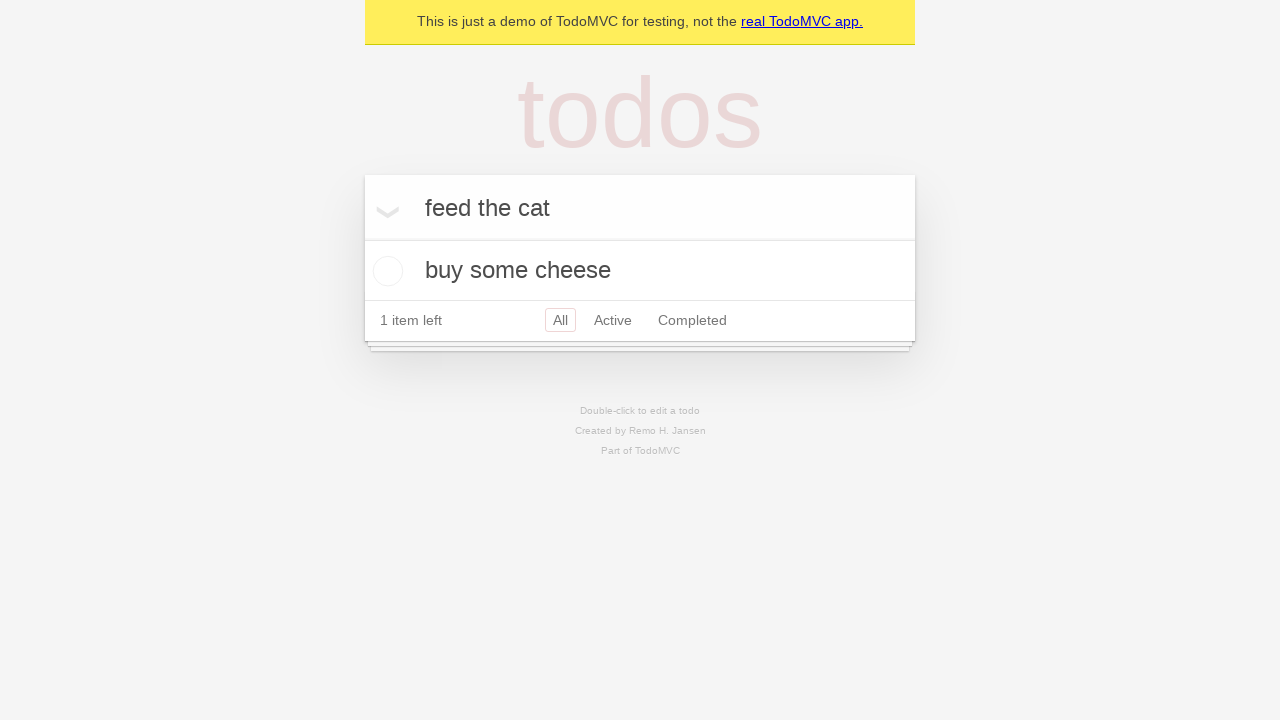

Pressed Enter to create todo 'feed the cat' on internal:attr=[placeholder="What needs to be done?"i]
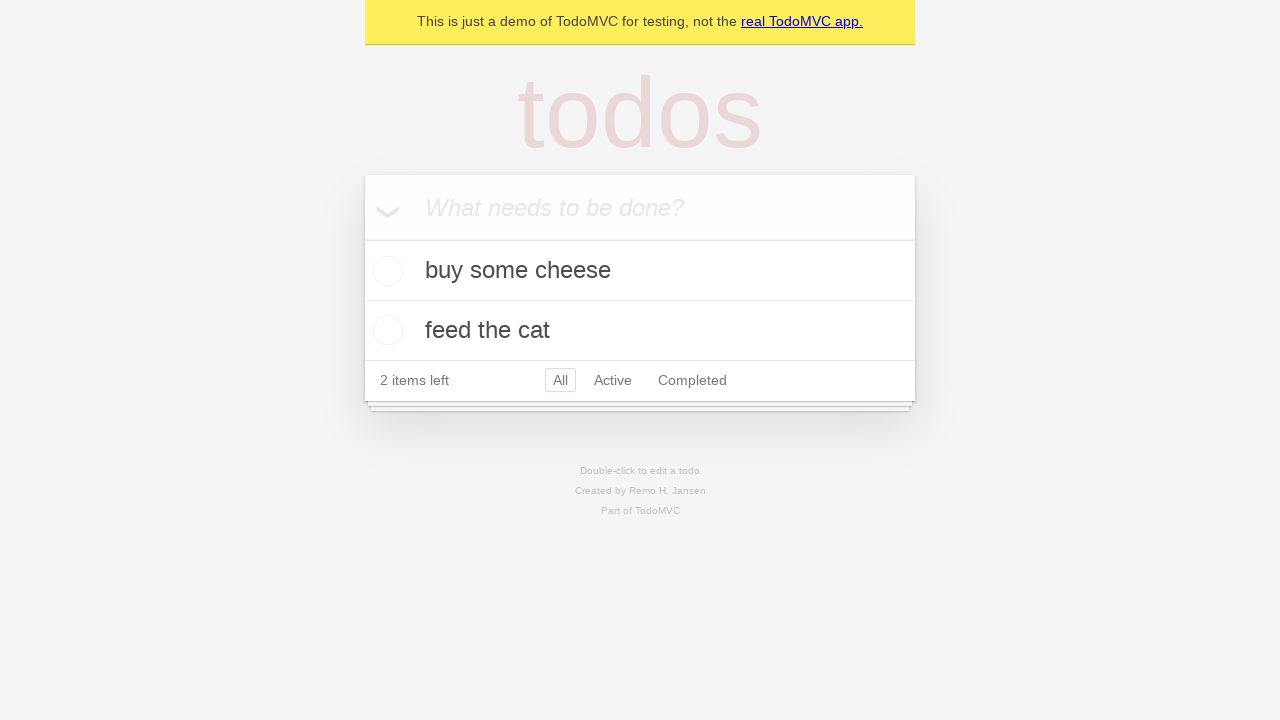

Filled todo input with 'book a doctors appointment' on internal:attr=[placeholder="What needs to be done?"i]
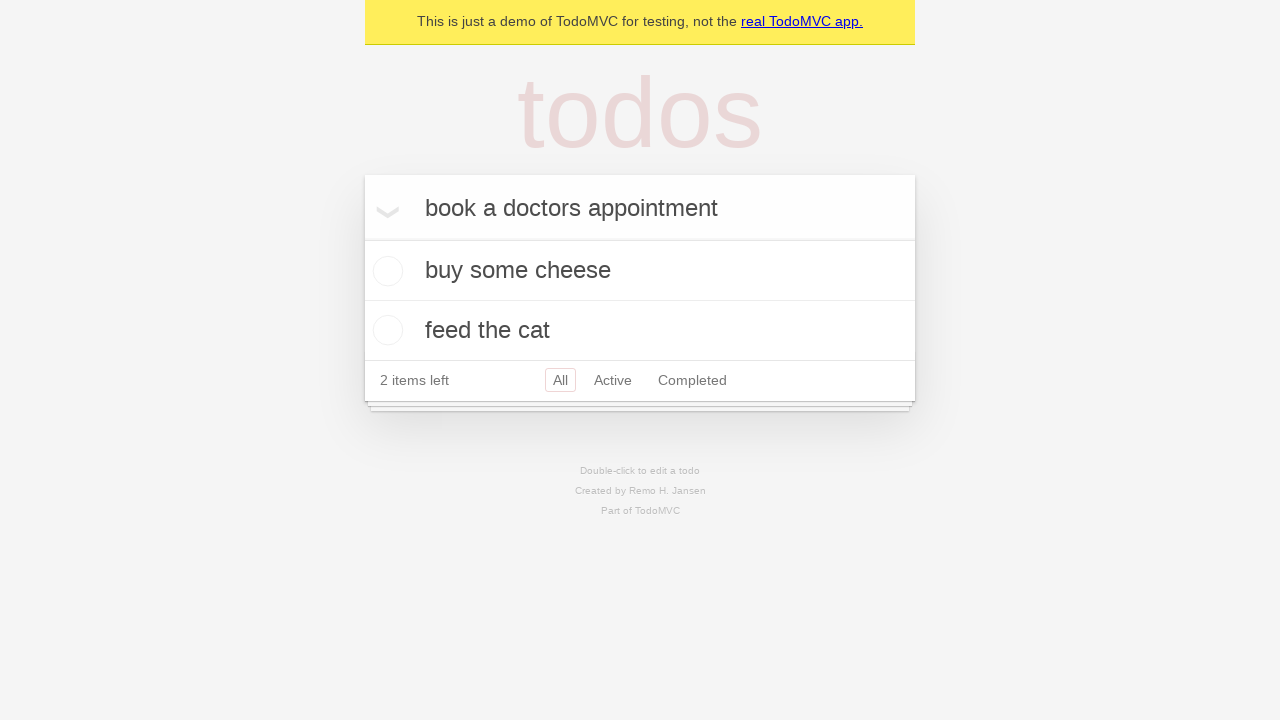

Pressed Enter to create todo 'book a doctors appointment' on internal:attr=[placeholder="What needs to be done?"i]
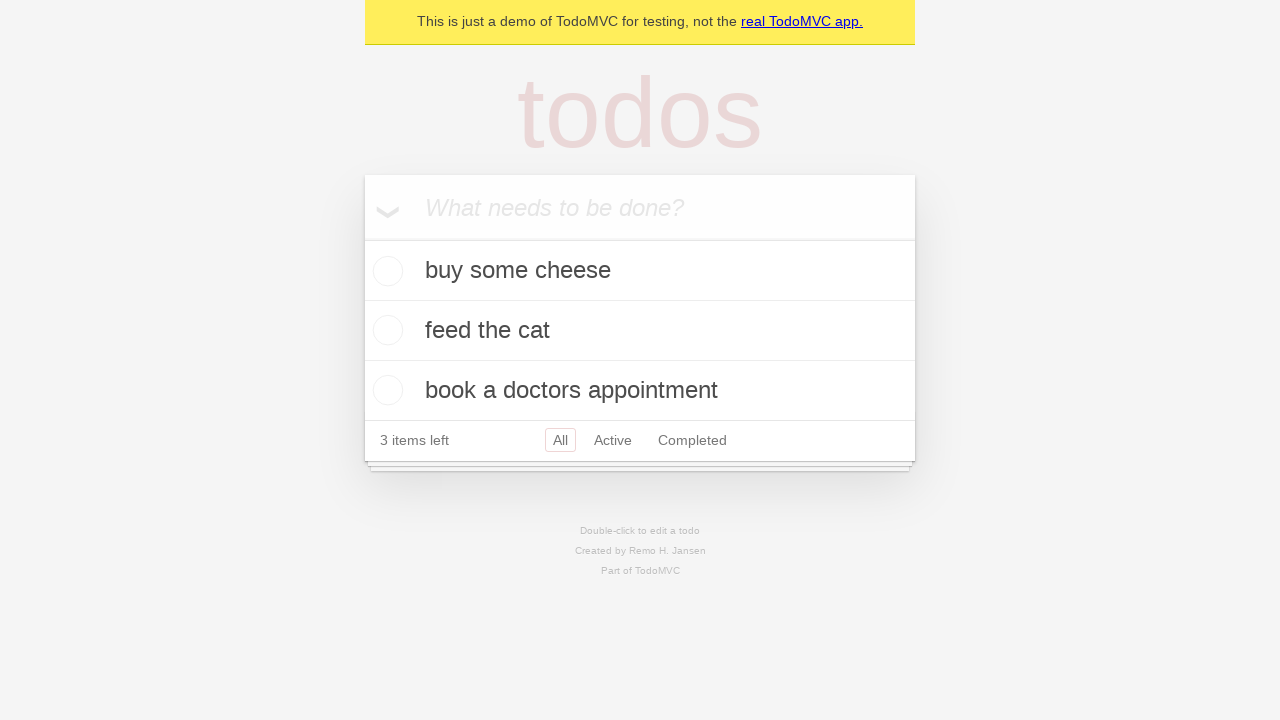

Located the 'Mark all as complete' checkbox
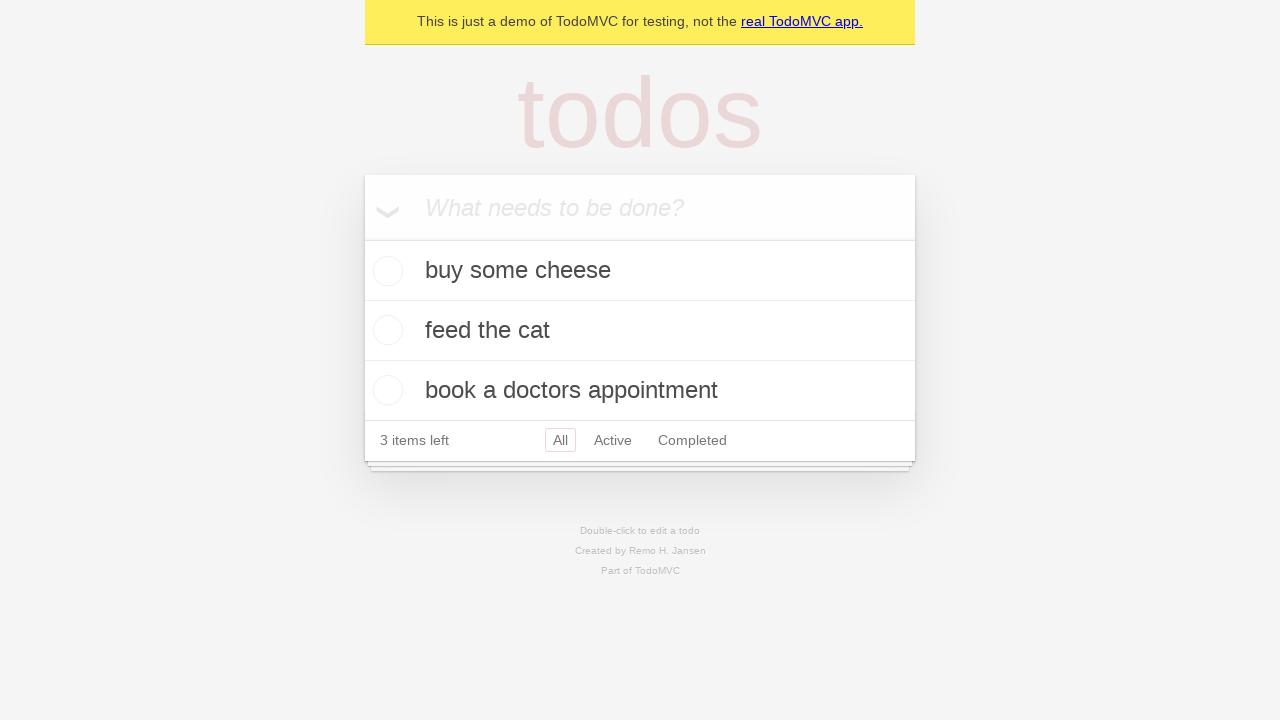

Checked the 'Mark all as complete' checkbox at (362, 238) on internal:label="Mark all as complete"i
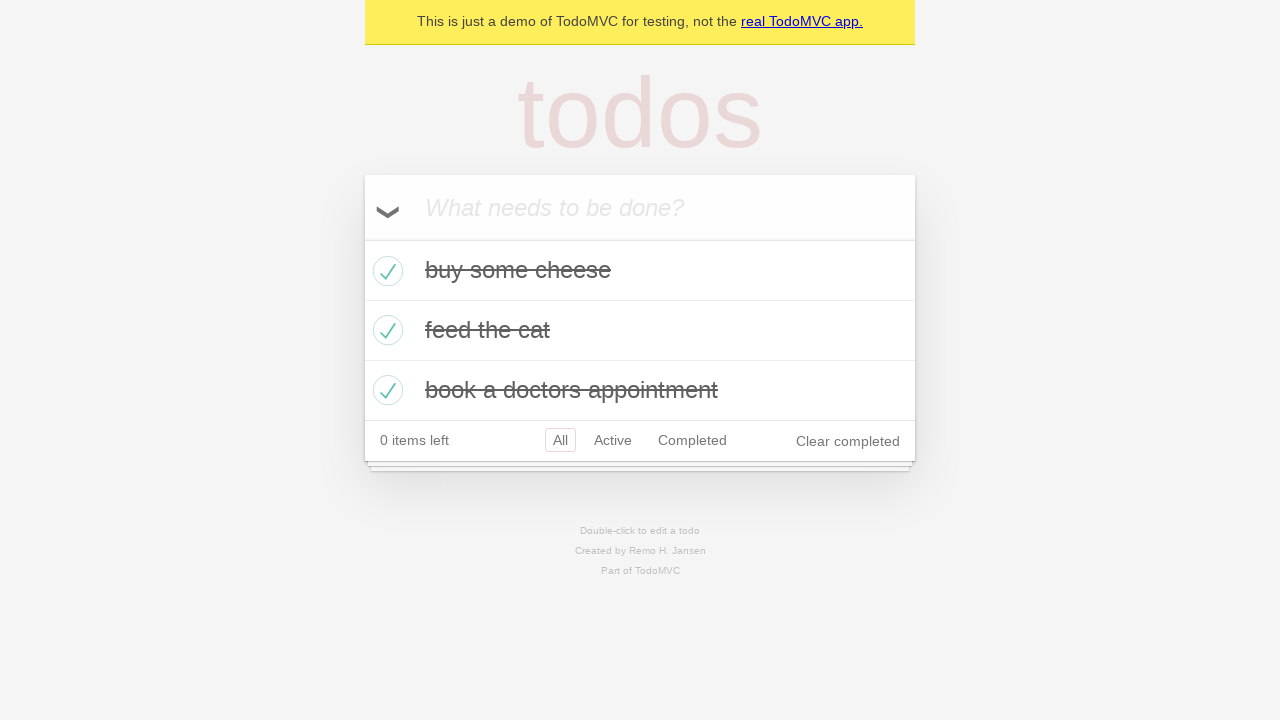

Located the first todo item
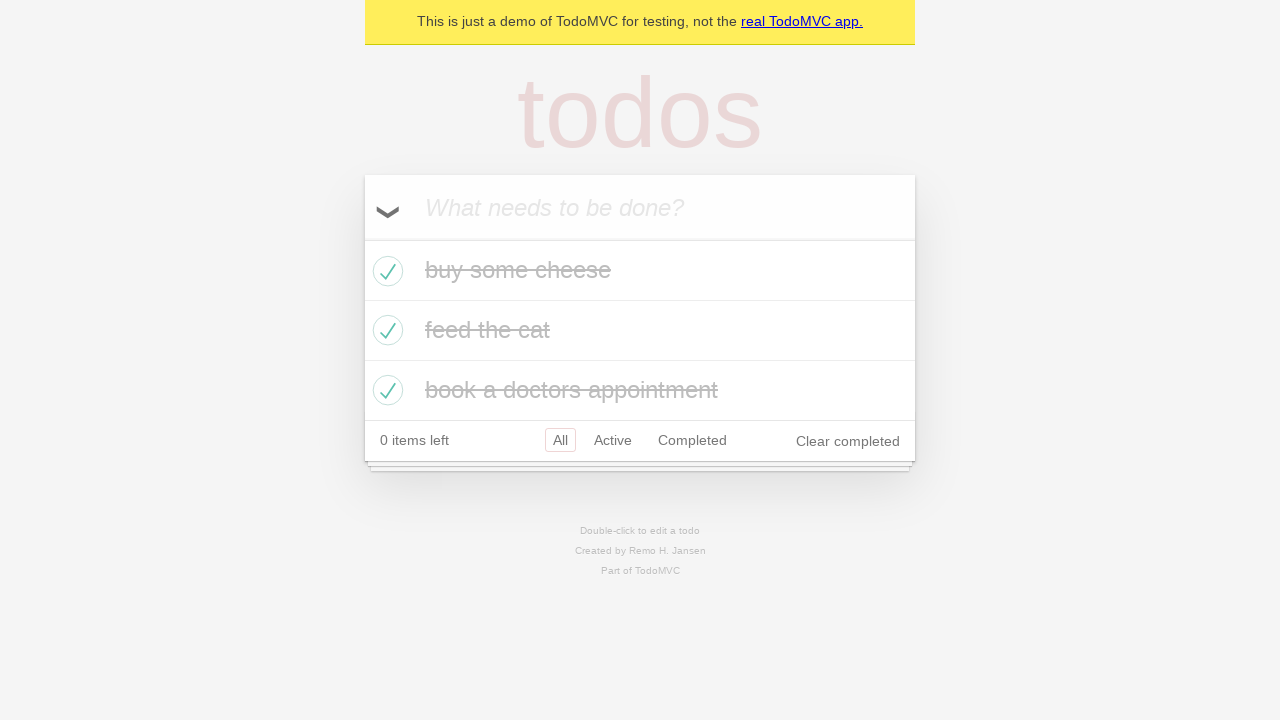

Unchecked the first todo item at (385, 271) on internal:testid=[data-testid="todo-item"s] >> nth=0 >> internal:role=checkbox
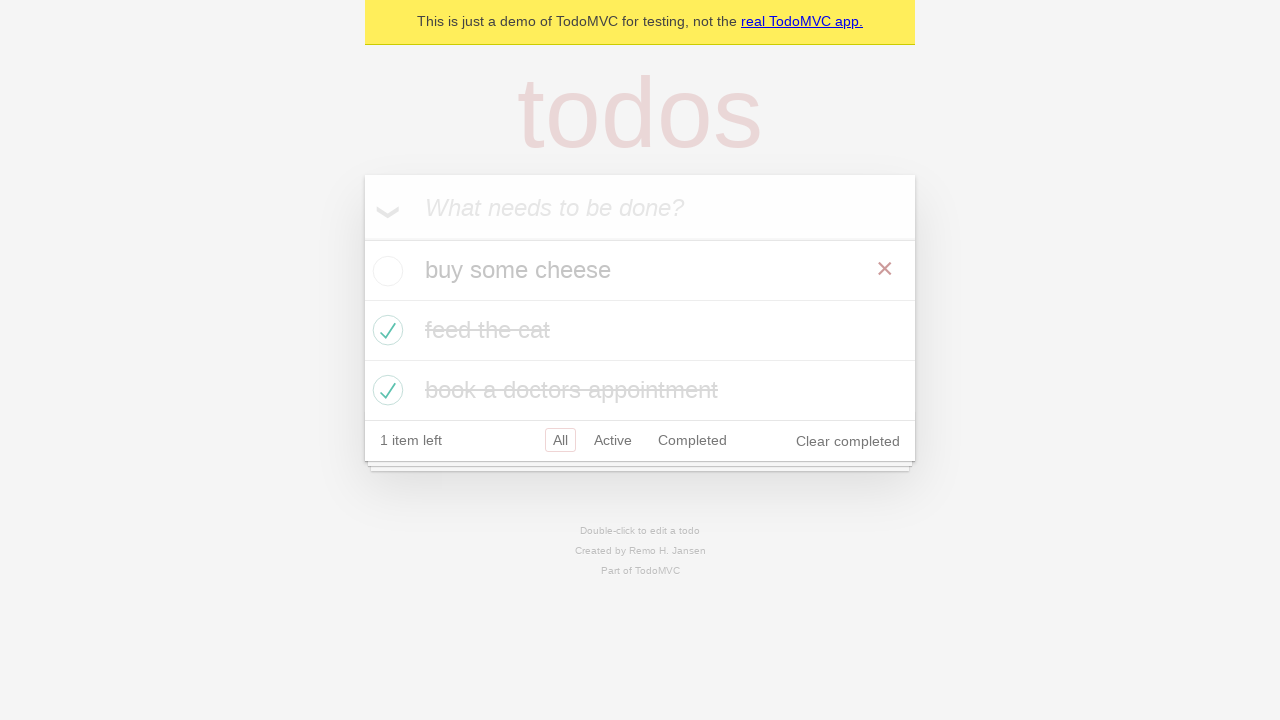

Re-checked the first todo item at (385, 271) on internal:testid=[data-testid="todo-item"s] >> nth=0 >> internal:role=checkbox
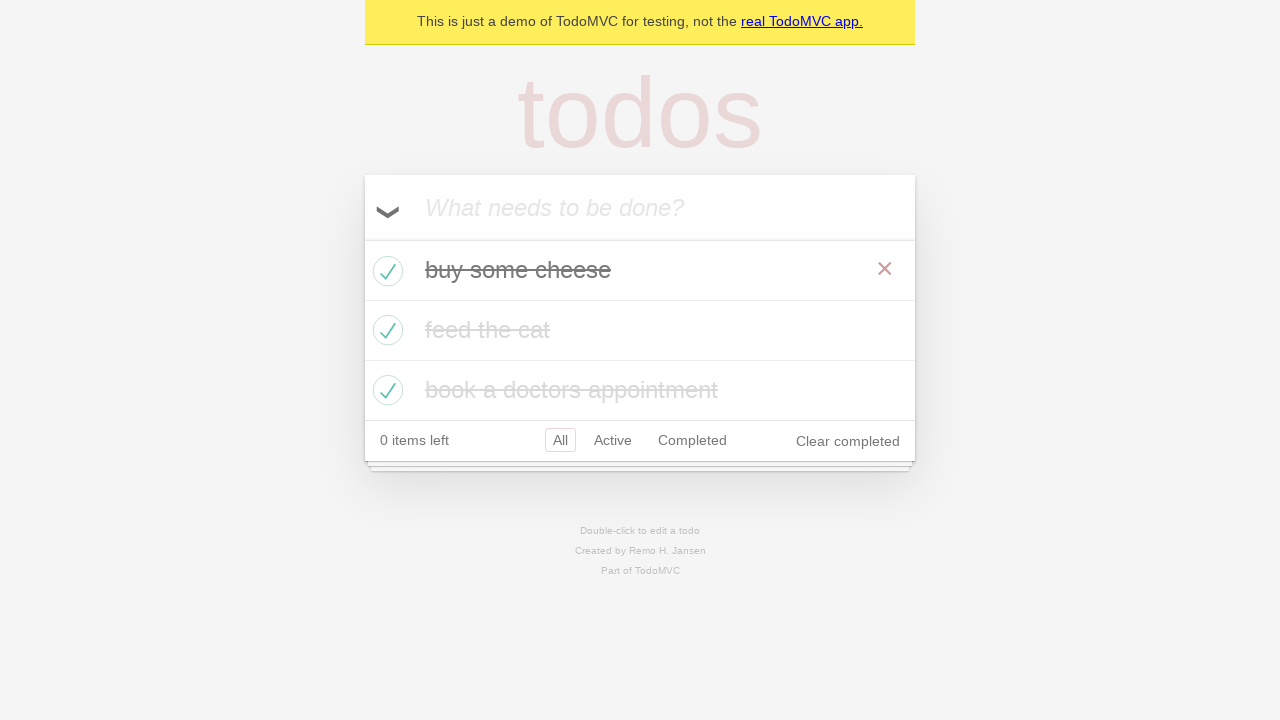

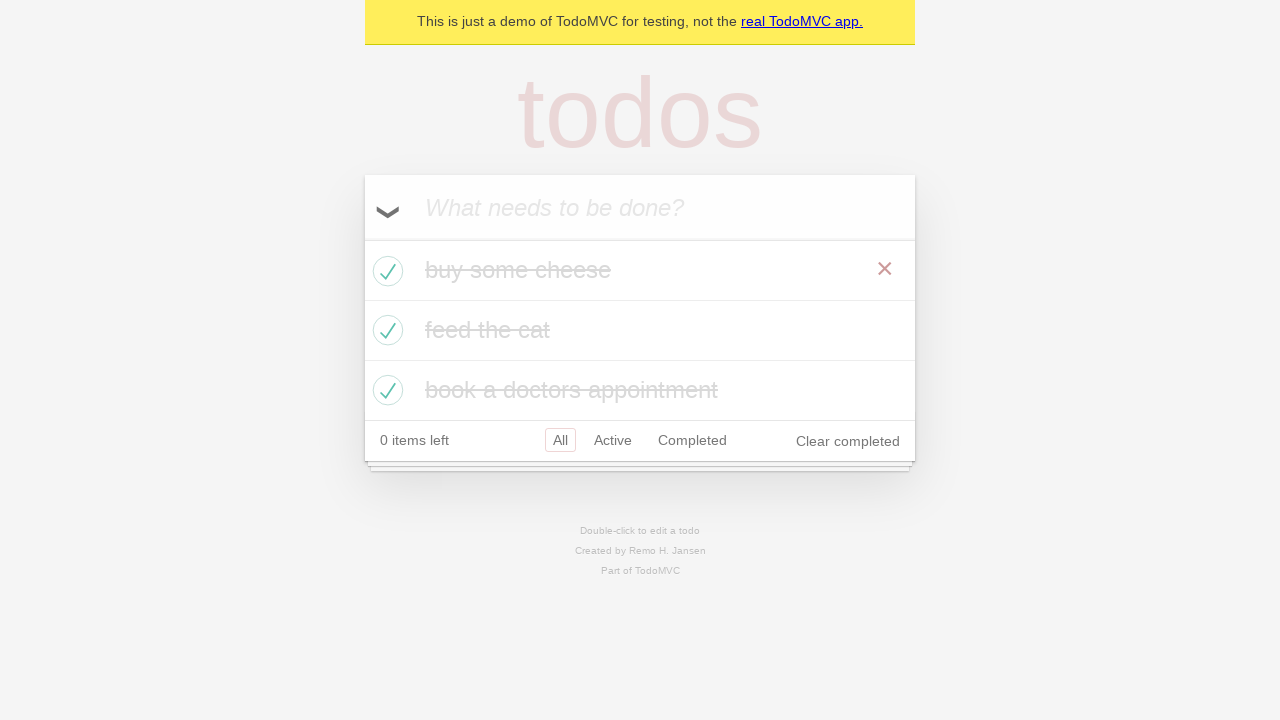